Tests drag and drop functionality by navigating to the Interactions menu, selecting the Static drag and drop page, and performing drag and drop actions on elements

Starting URL: https://demo.automationtesting.in/Register.html

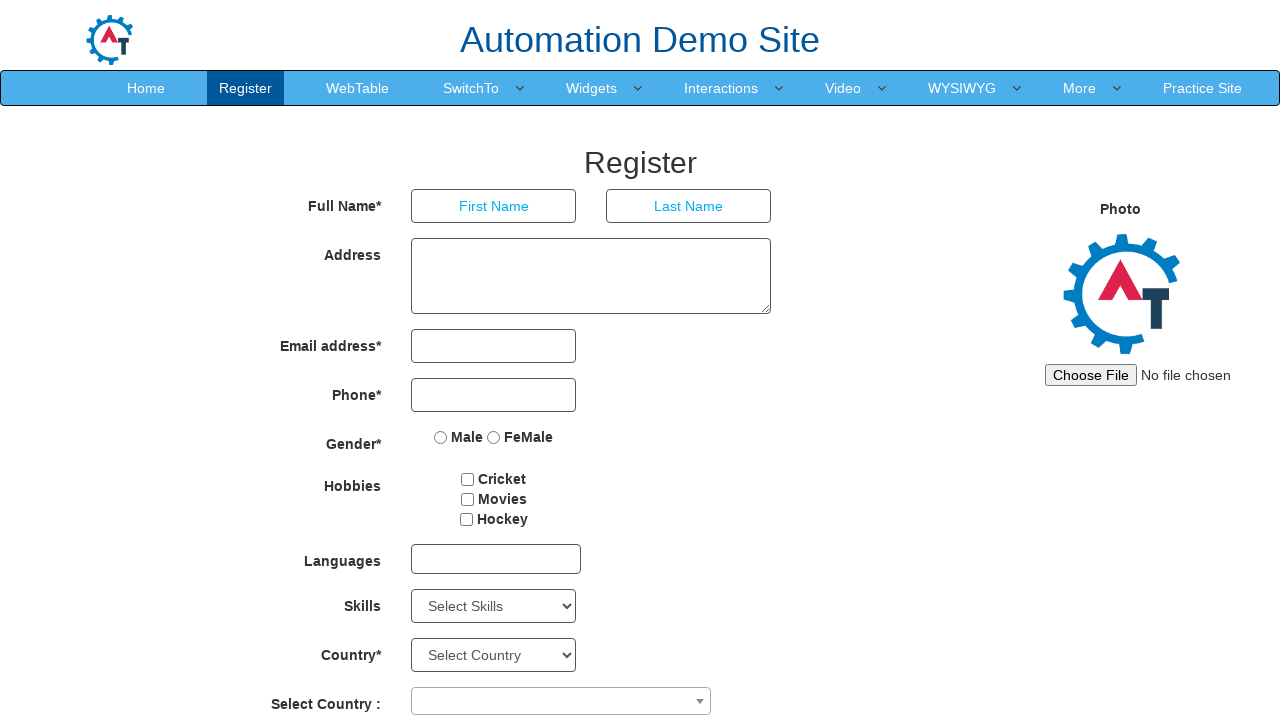

Hovered over Interactions menu item at (721, 88) on a:has-text('Interactions')
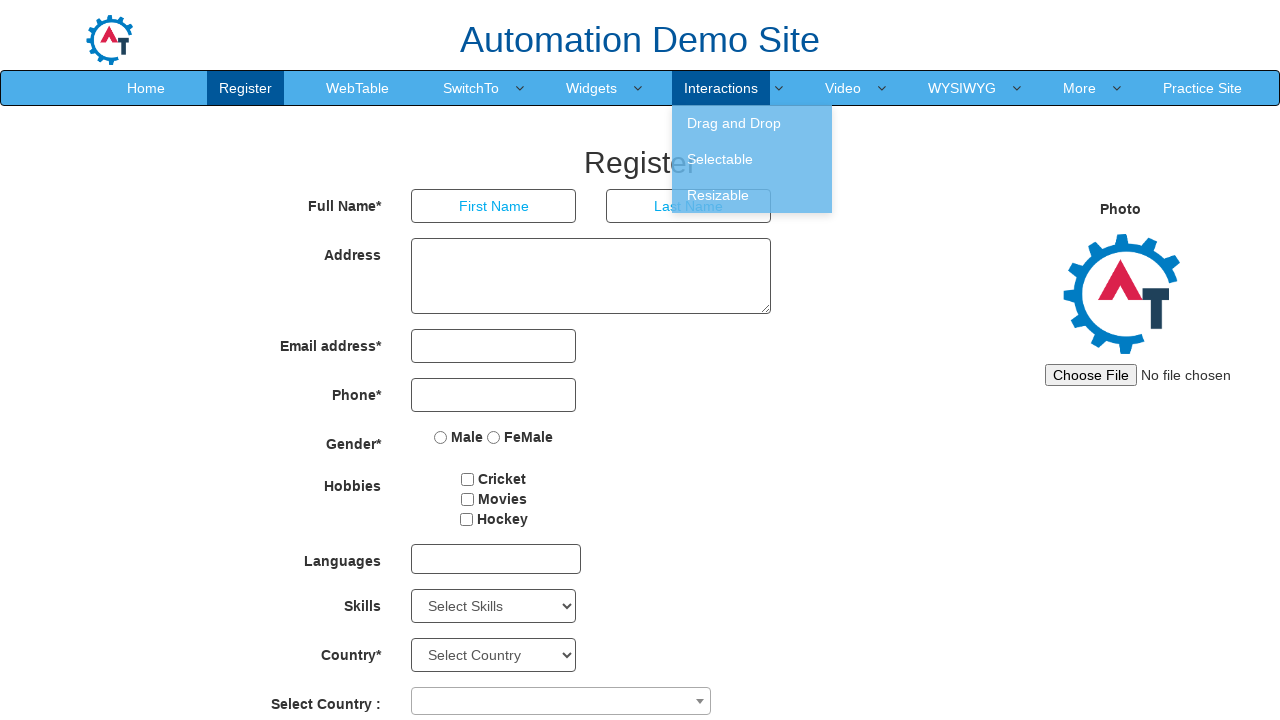

Hovered over Drag and Drop submenu at (752, 123) on a:has-text('Drag and Drop')
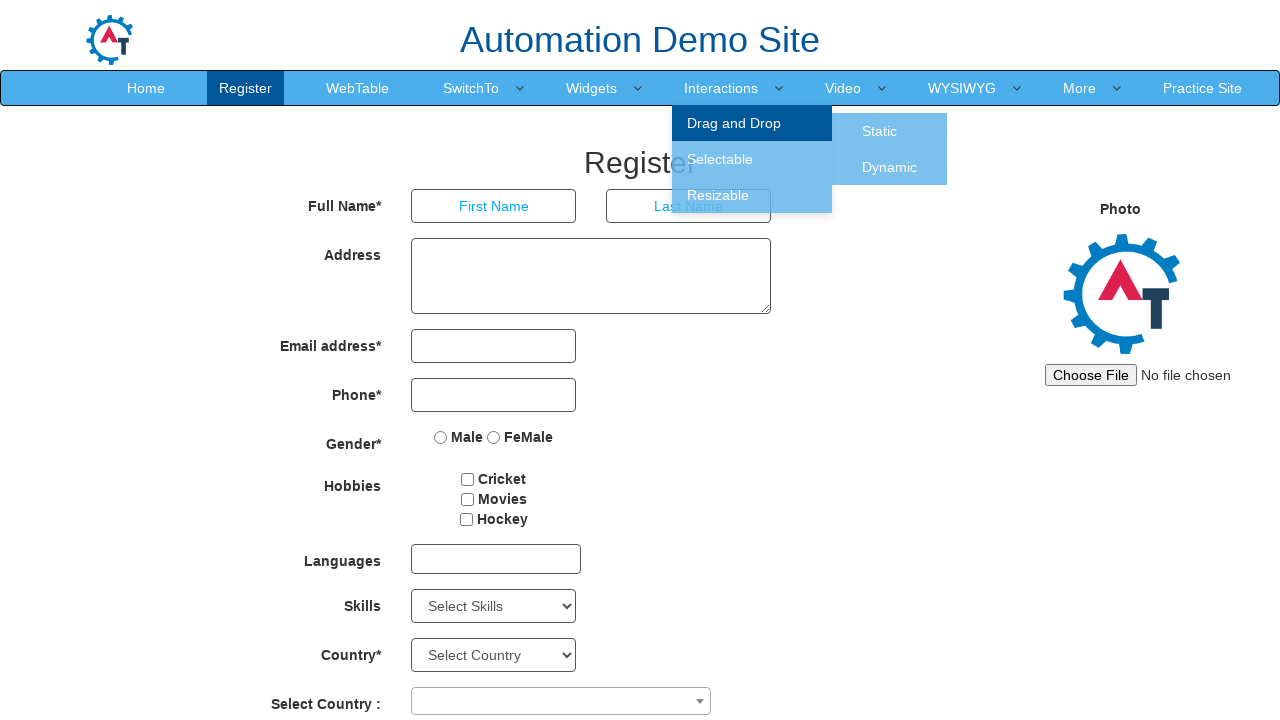

Clicked on Static drag and drop option at (880, 131) on a:has-text('Static')
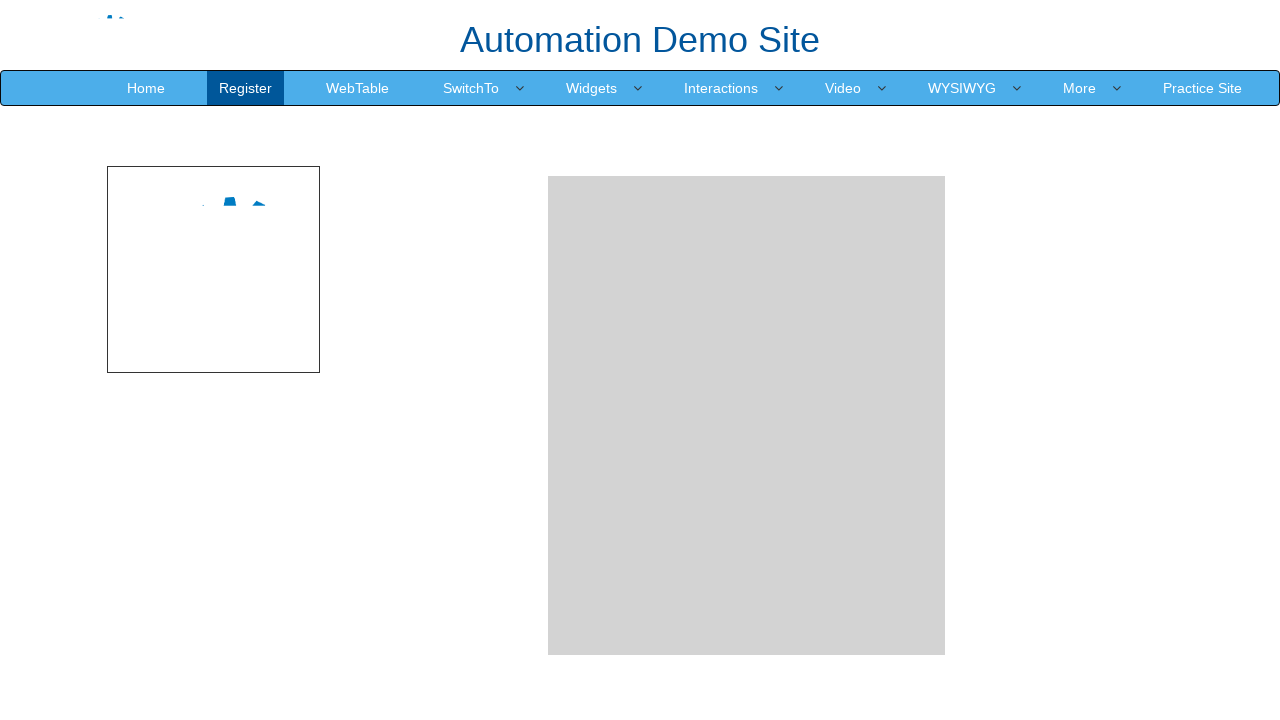

Drag and drop elements loaded and visible
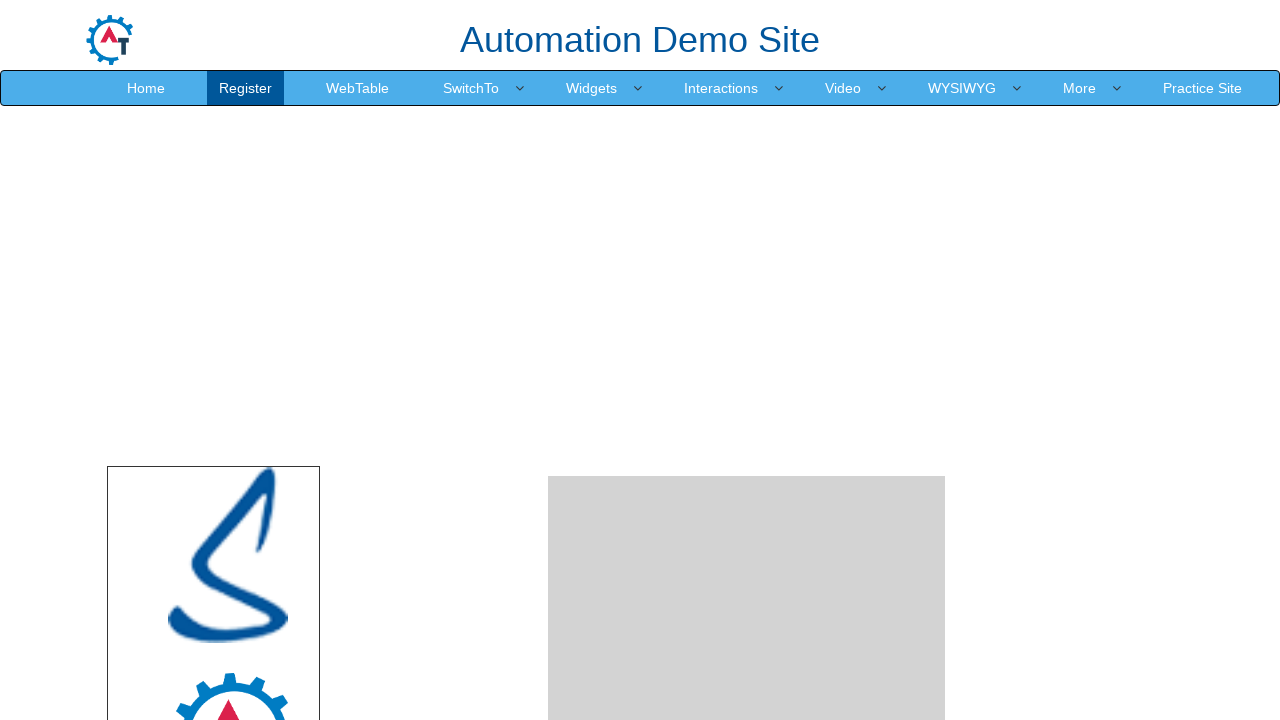

Dragged Selenium element to drop area at (747, 240)
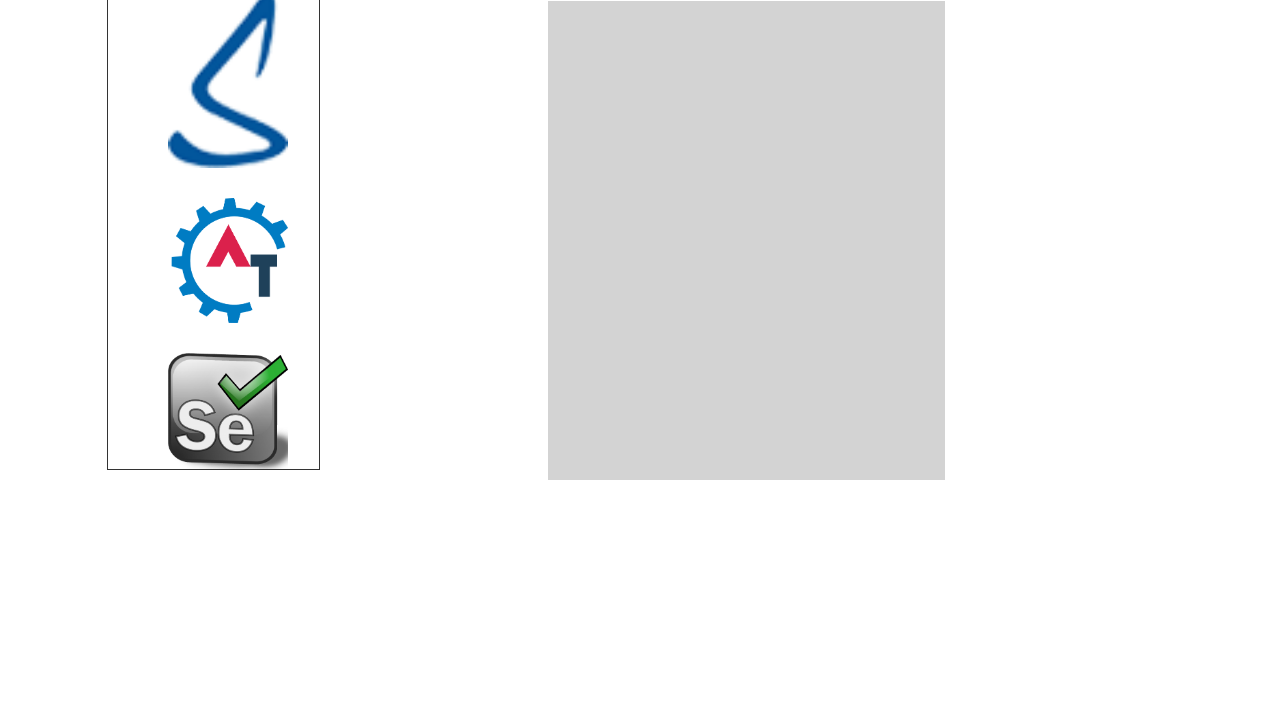

Dragged Angular element to drop area at (747, 249)
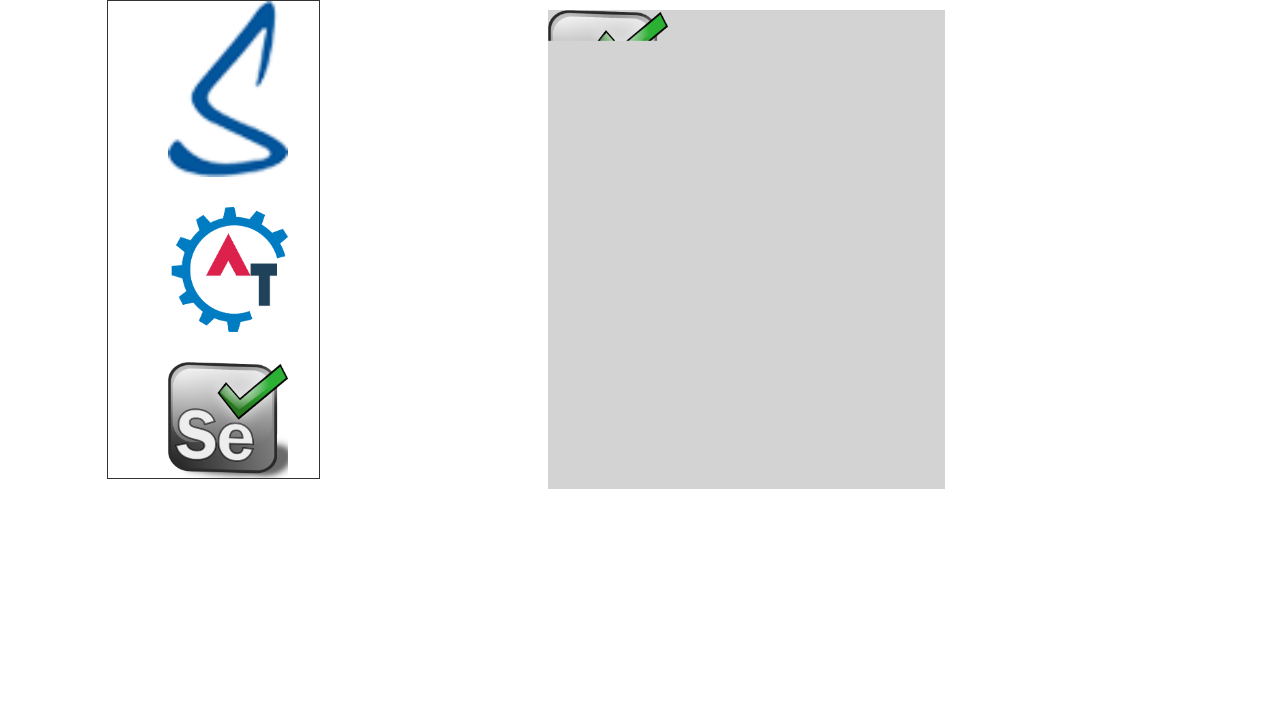

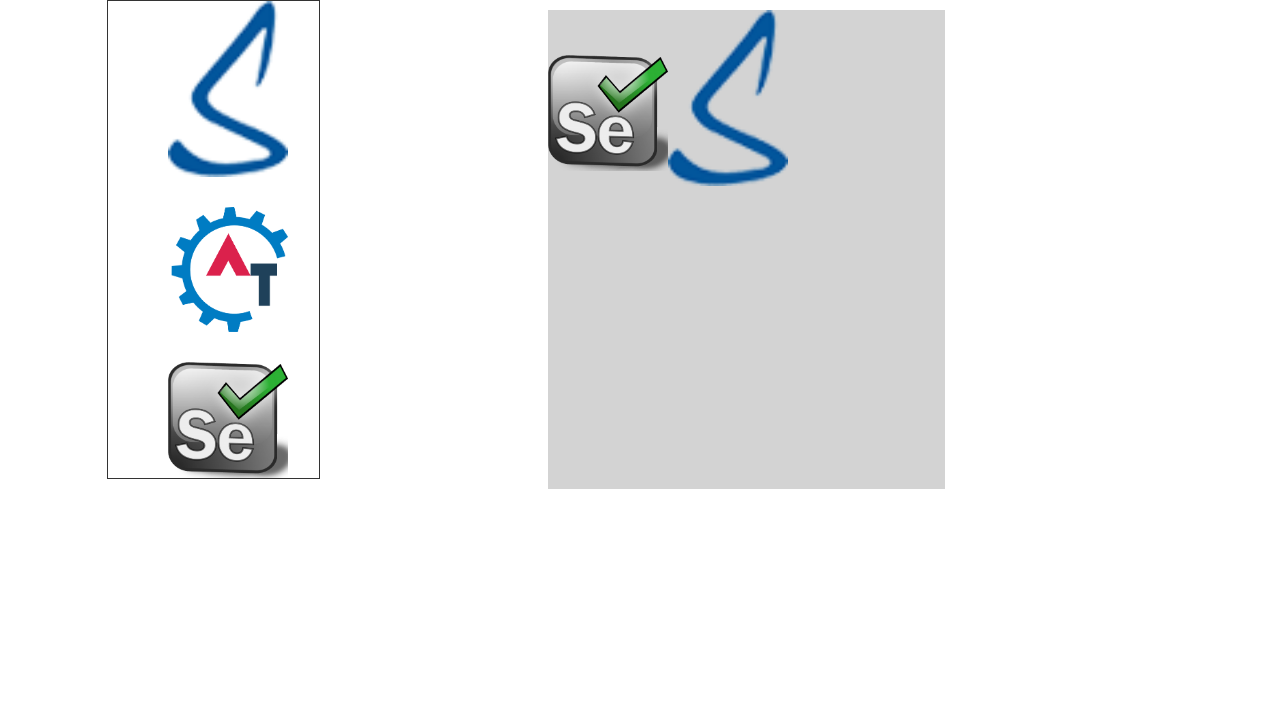